Automates filling out a Google Form by finding all questions (select boxes and radio buttons), collecting their options, and randomly selecting an answer for each question.

Starting URL: https://forms.gle/3r2Lxe6vTqKLdQfJ6

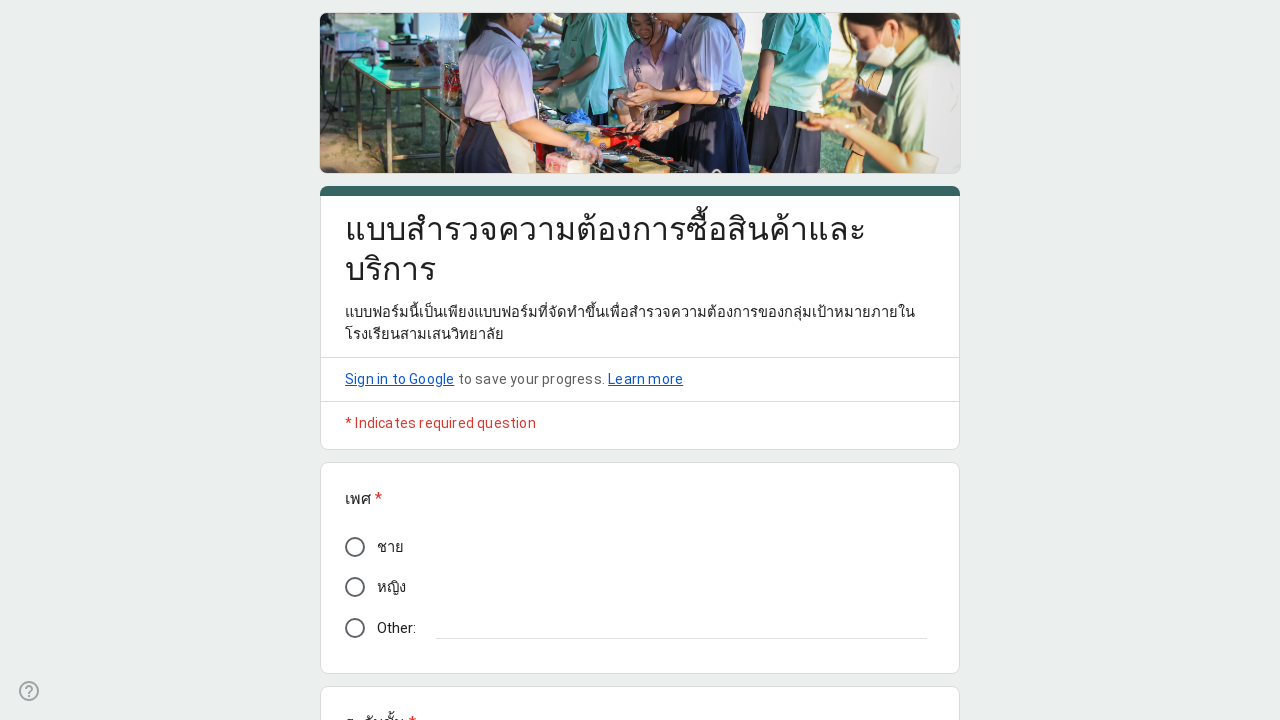

Waited for form to load - all question elements visible
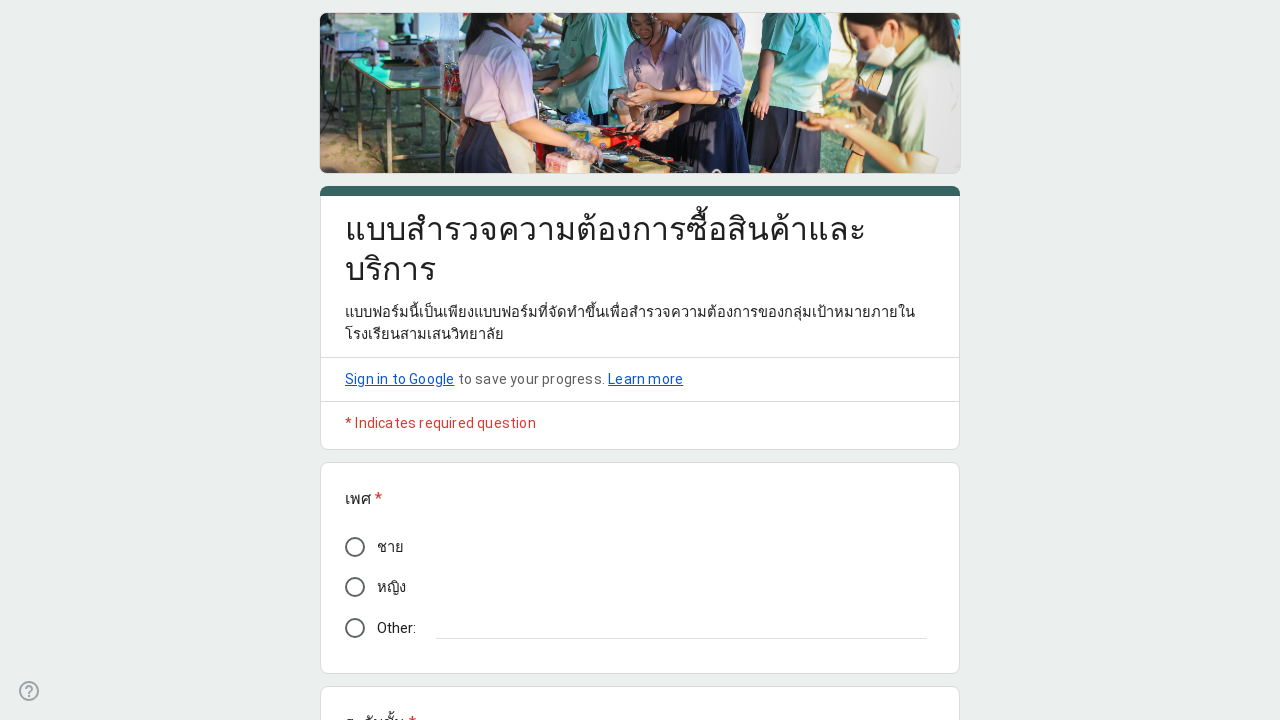

Retrieved all question elements from the form
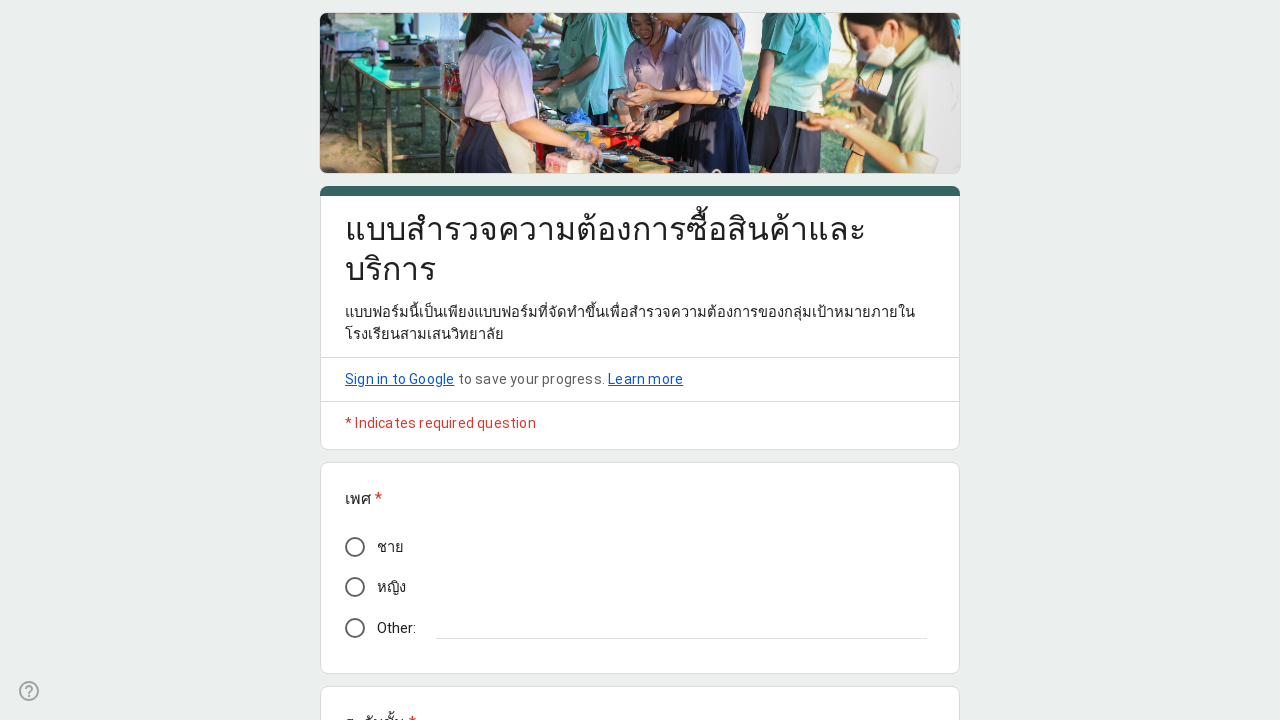

Extracted question text: เพศ...
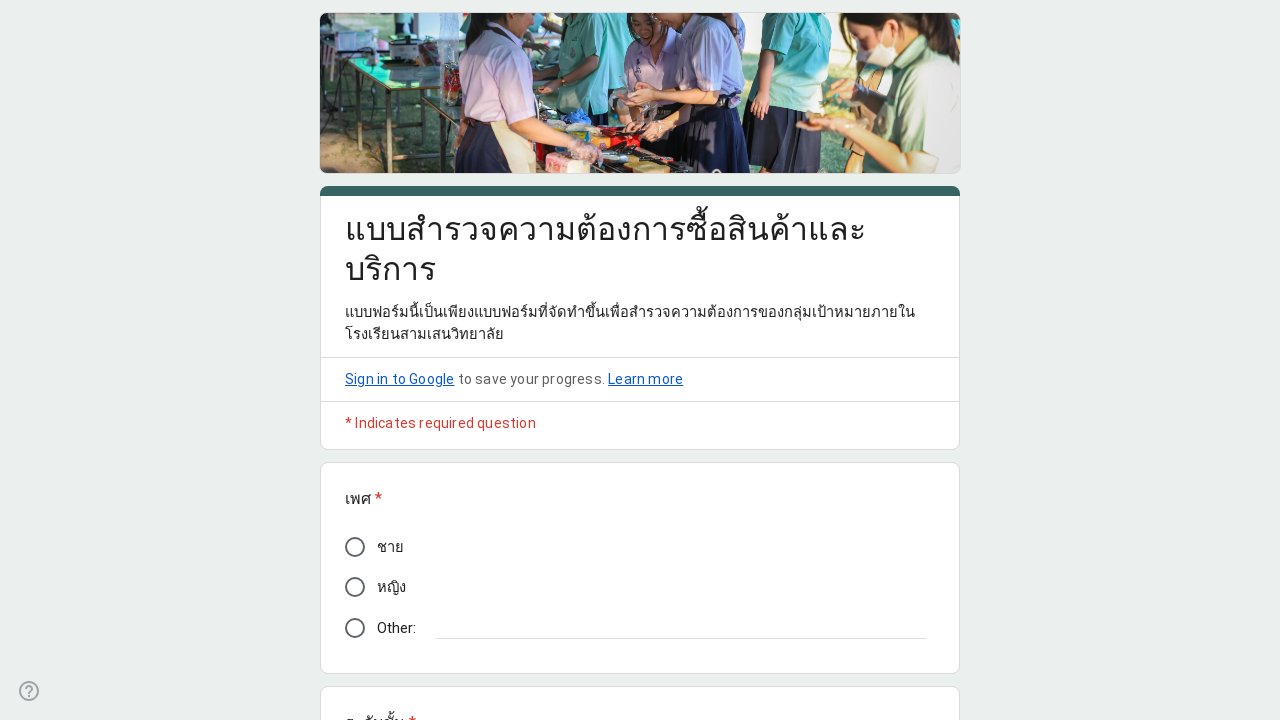

Retrieved 3 radio button options
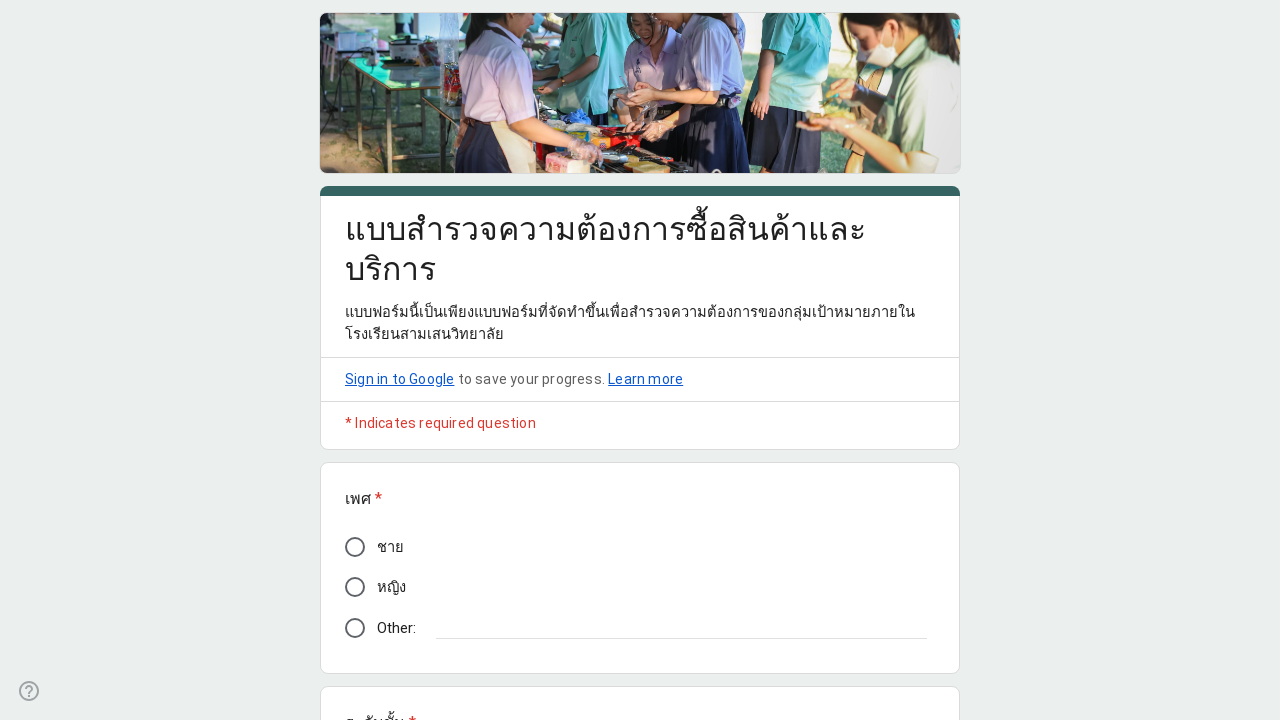

Randomly selected radio button: 
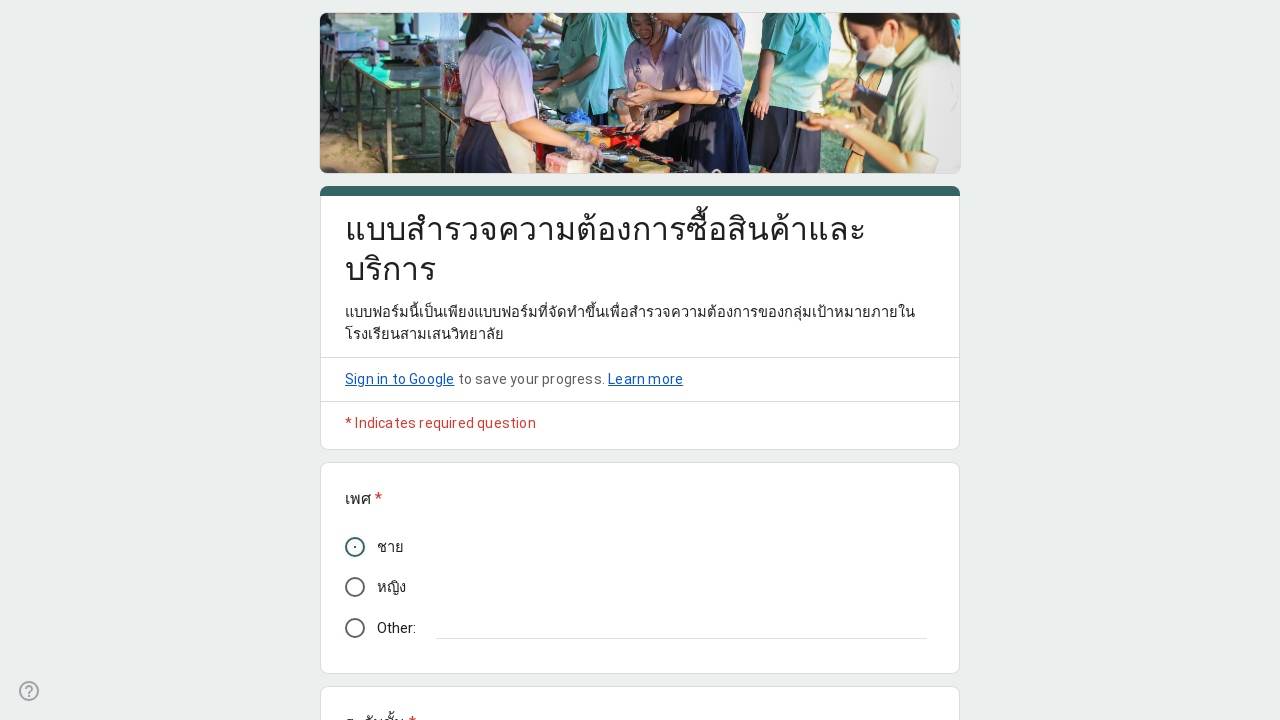

Clicked to close any open dropdown menus at (30, 34)
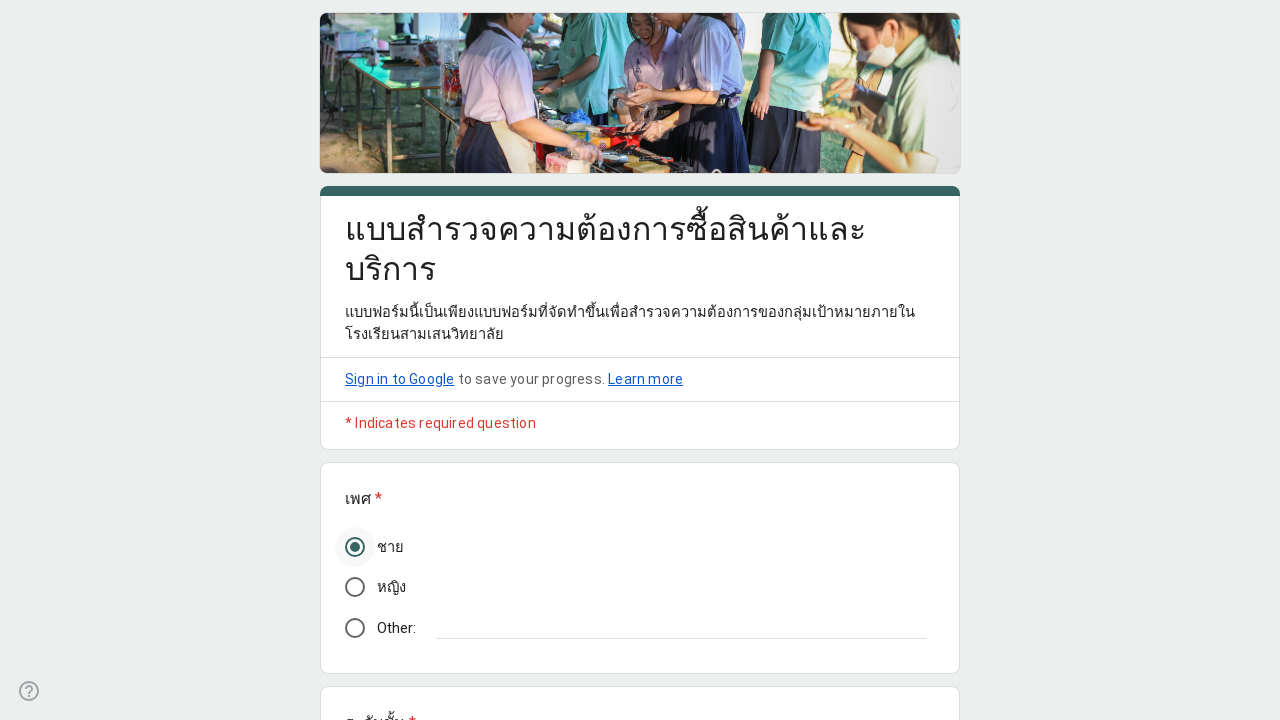

Extracted question text: ระดับชั้น...
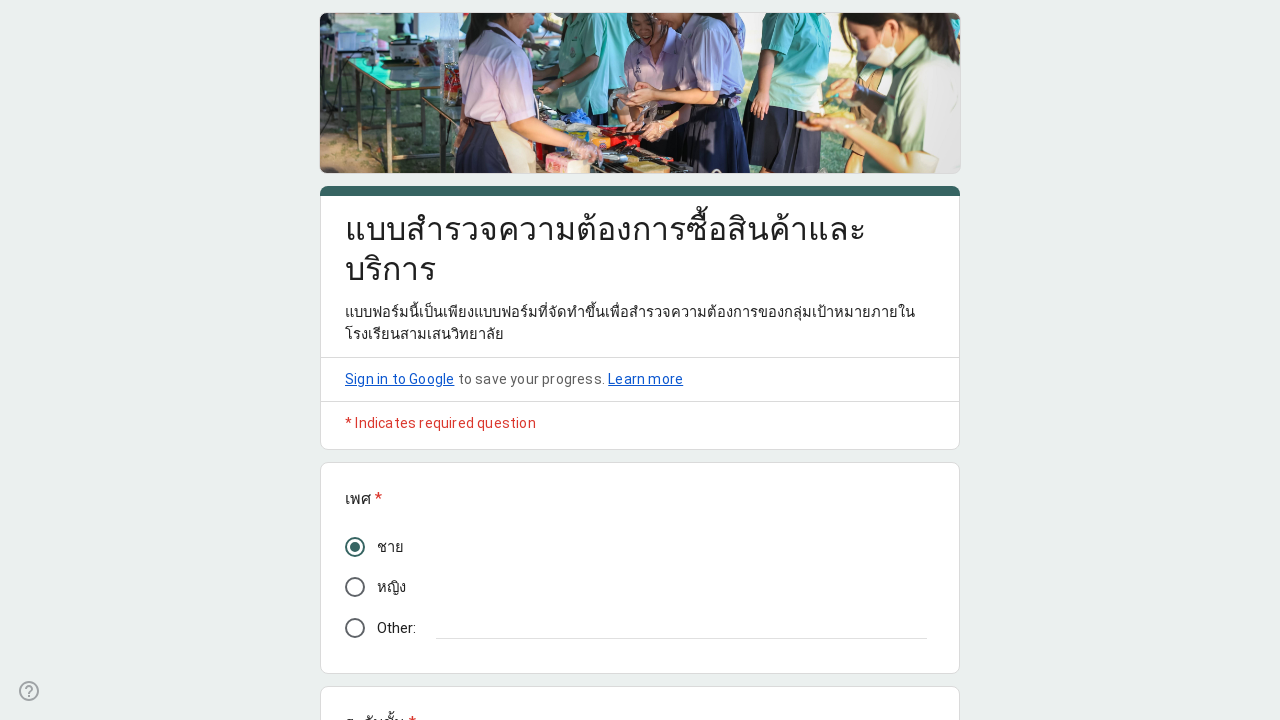

Clicked dropdown to open options
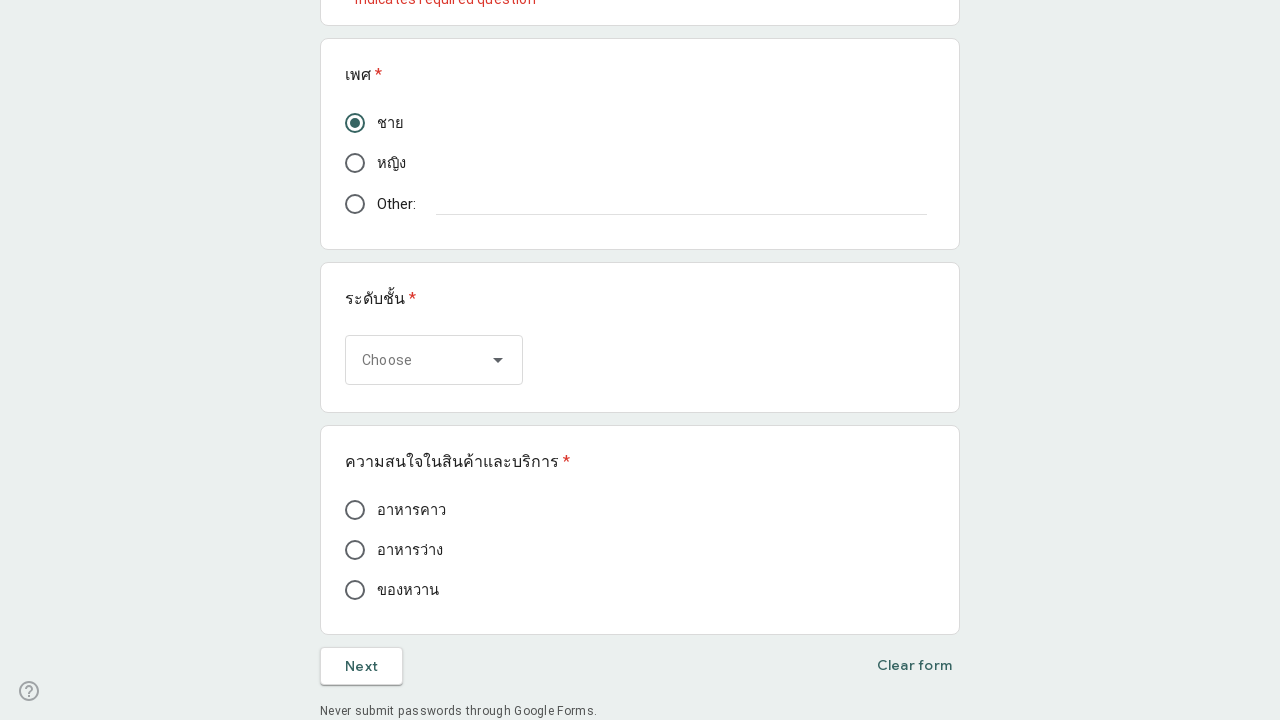

Waited for dropdown options to become visible
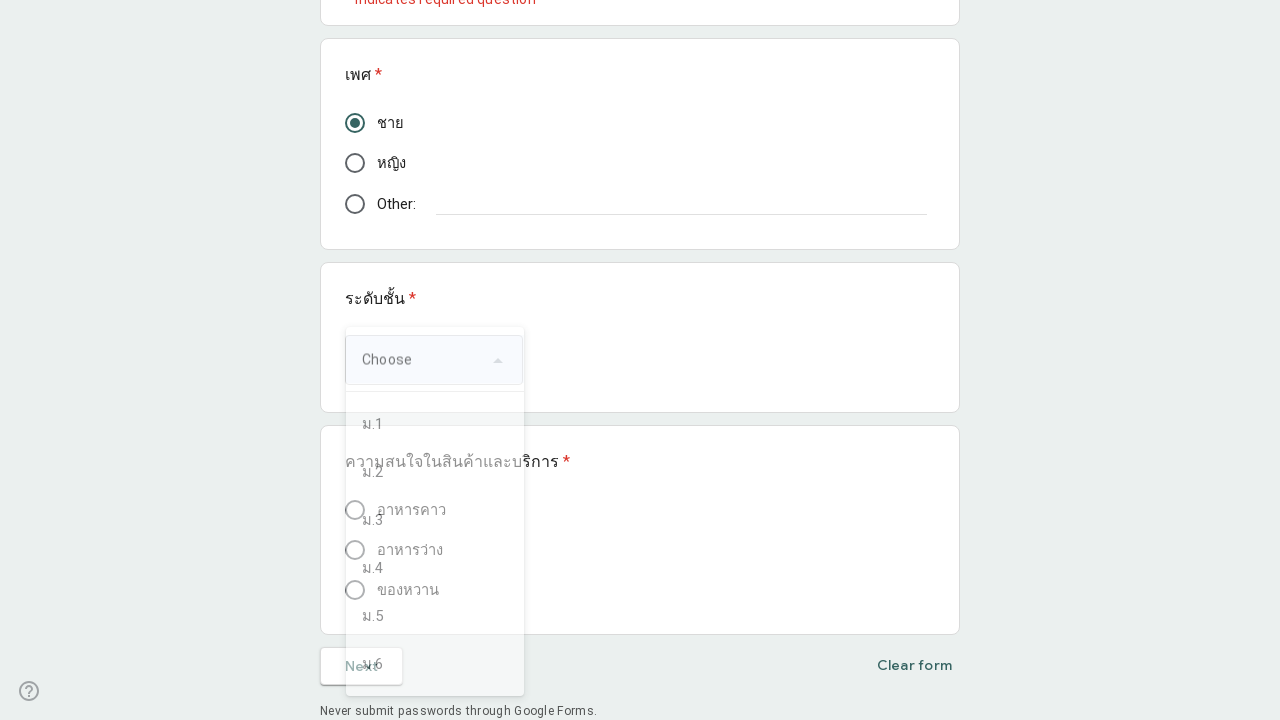

Retrieved 7 options from dropdown
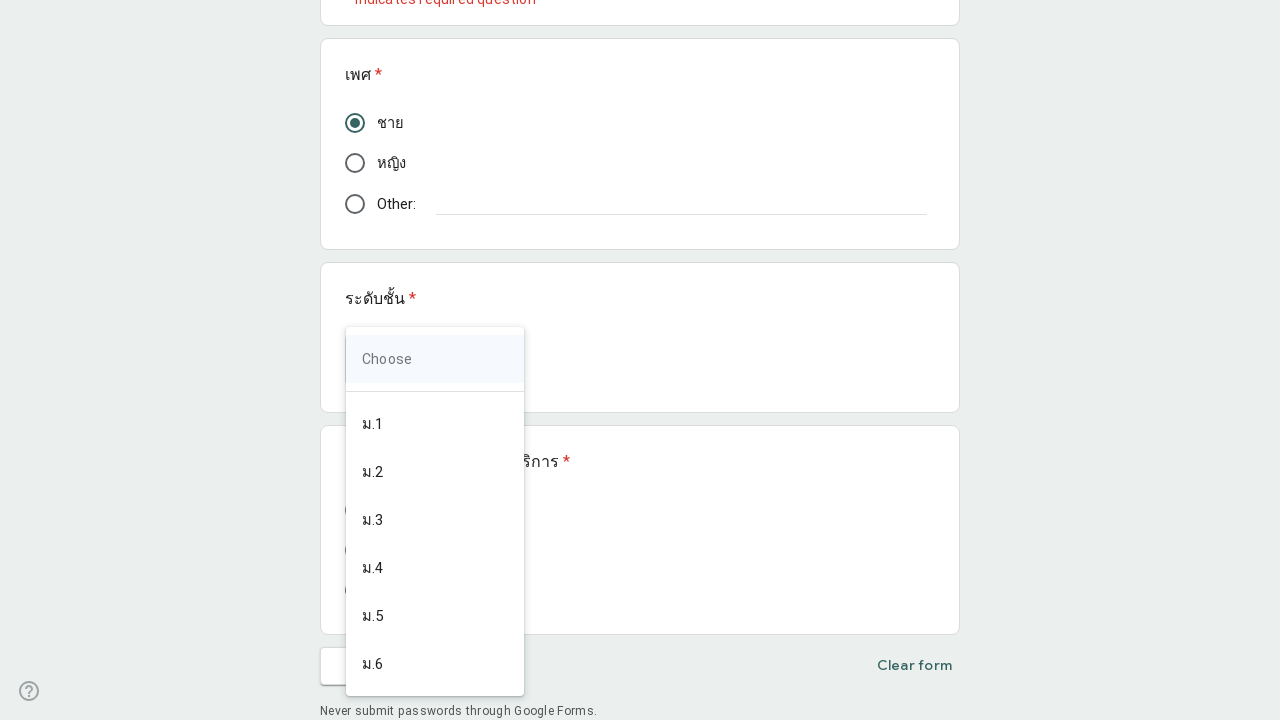

Randomly selected dropdown option: ม.4
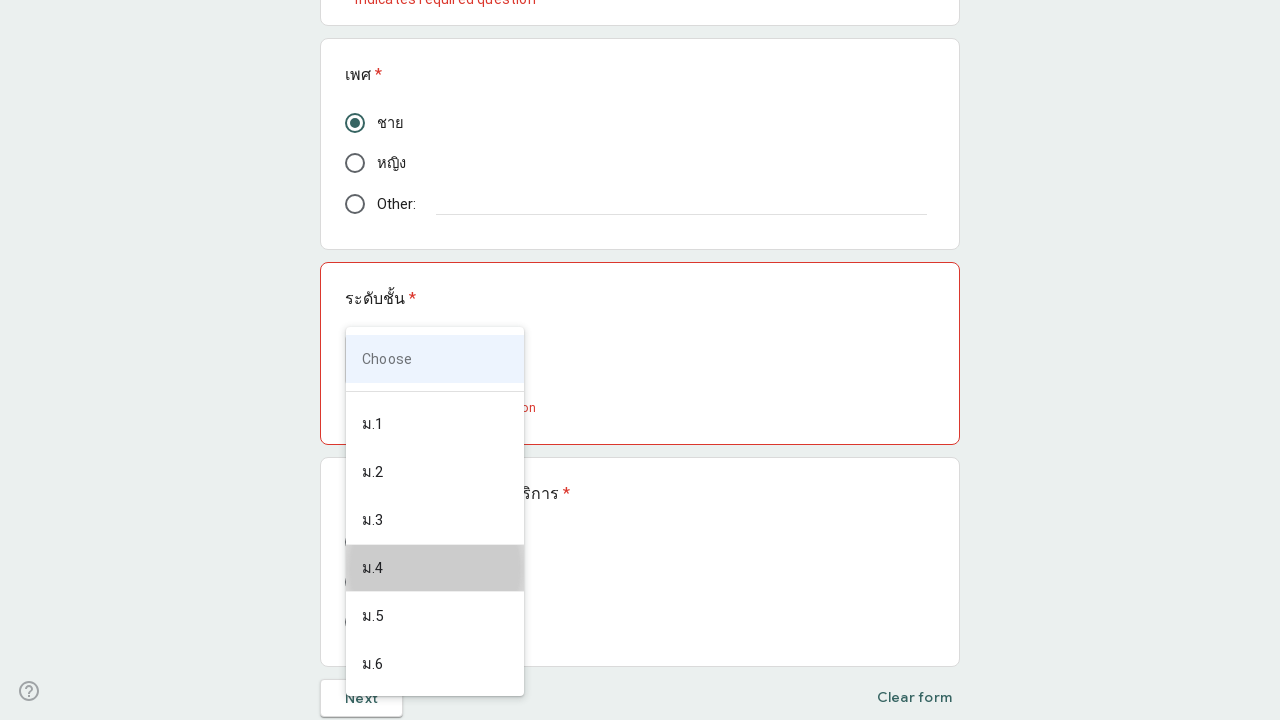

Clicked to close any open dropdown menus at (30, 34)
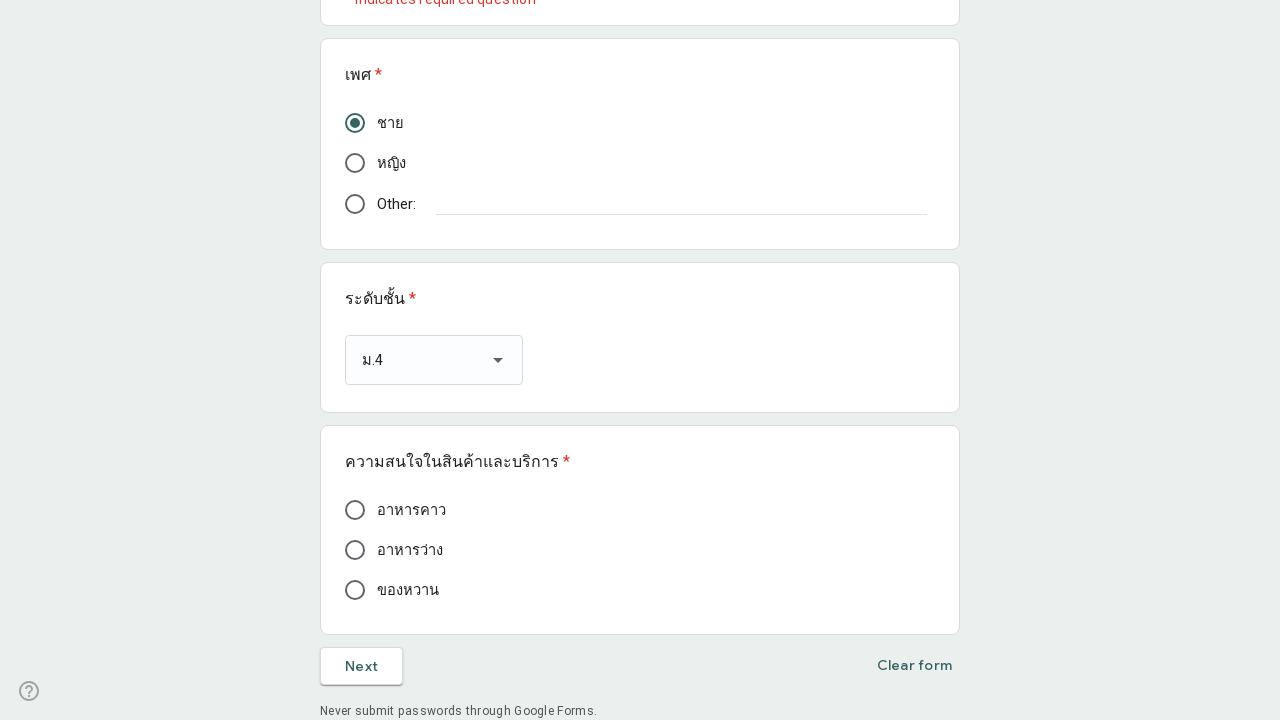

Extracted question text: ความสนใจในสินค้าและบริการ...
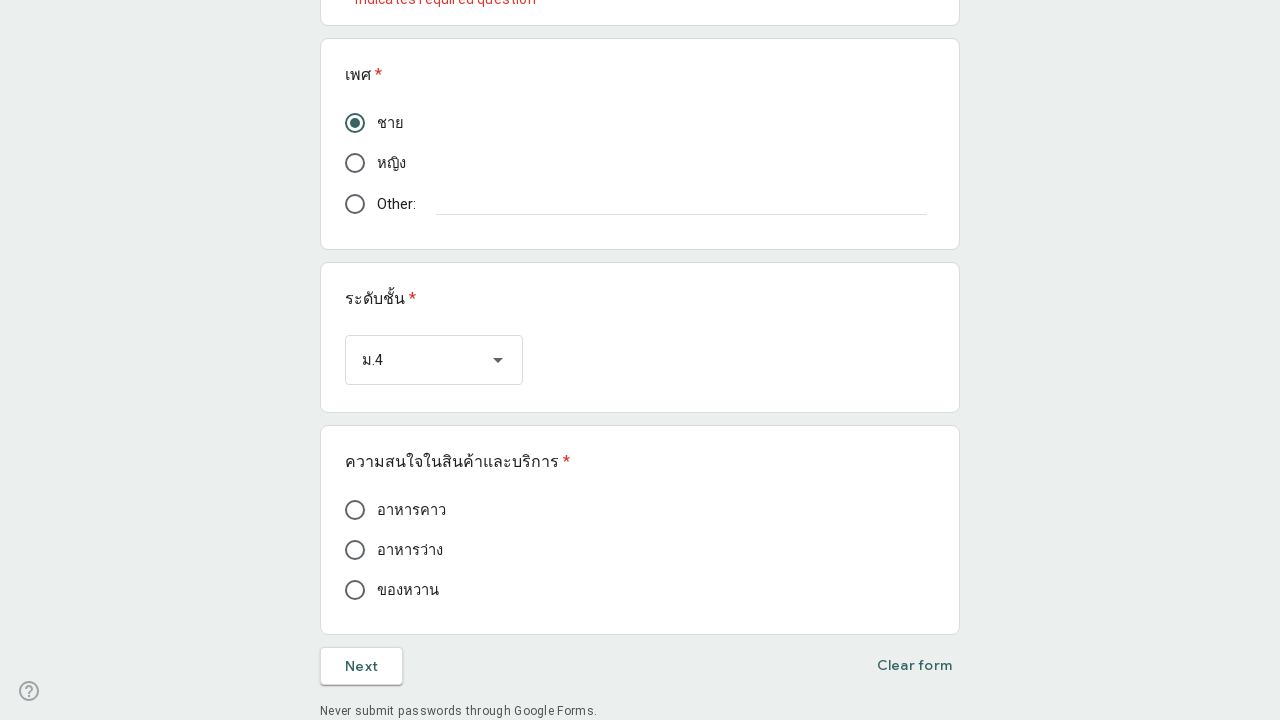

Retrieved 3 radio button options
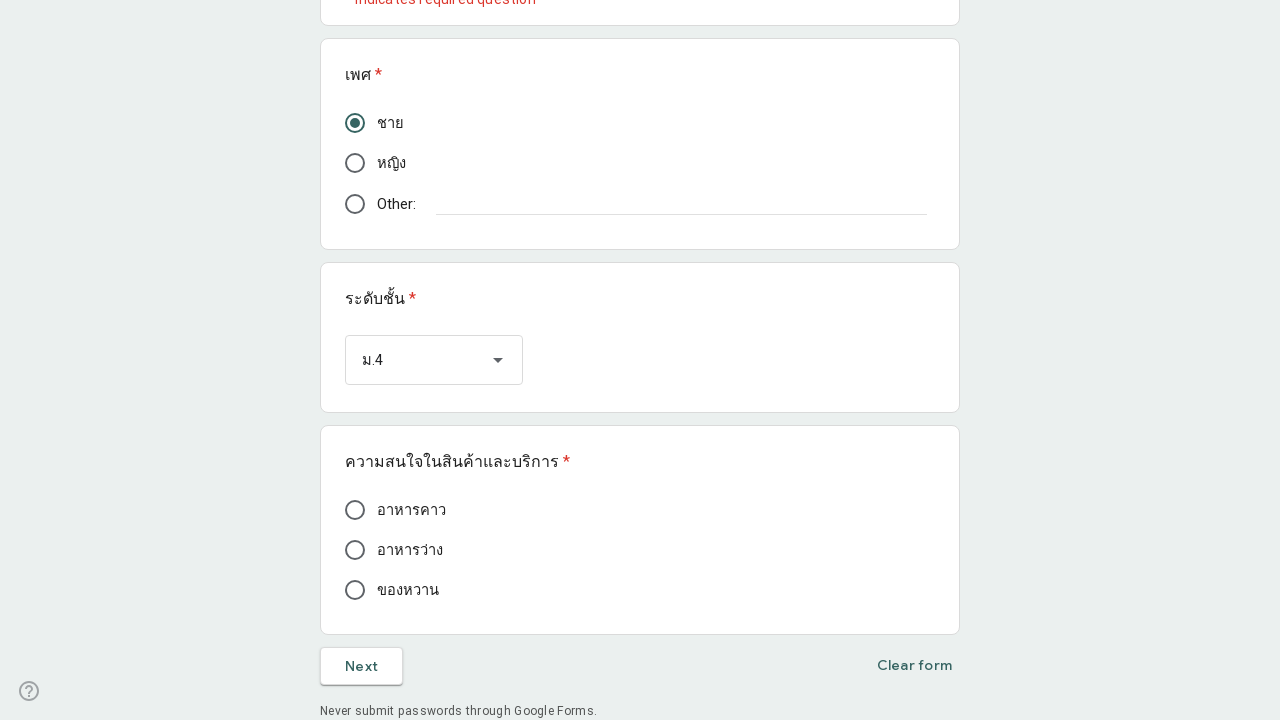

Randomly selected radio button: 
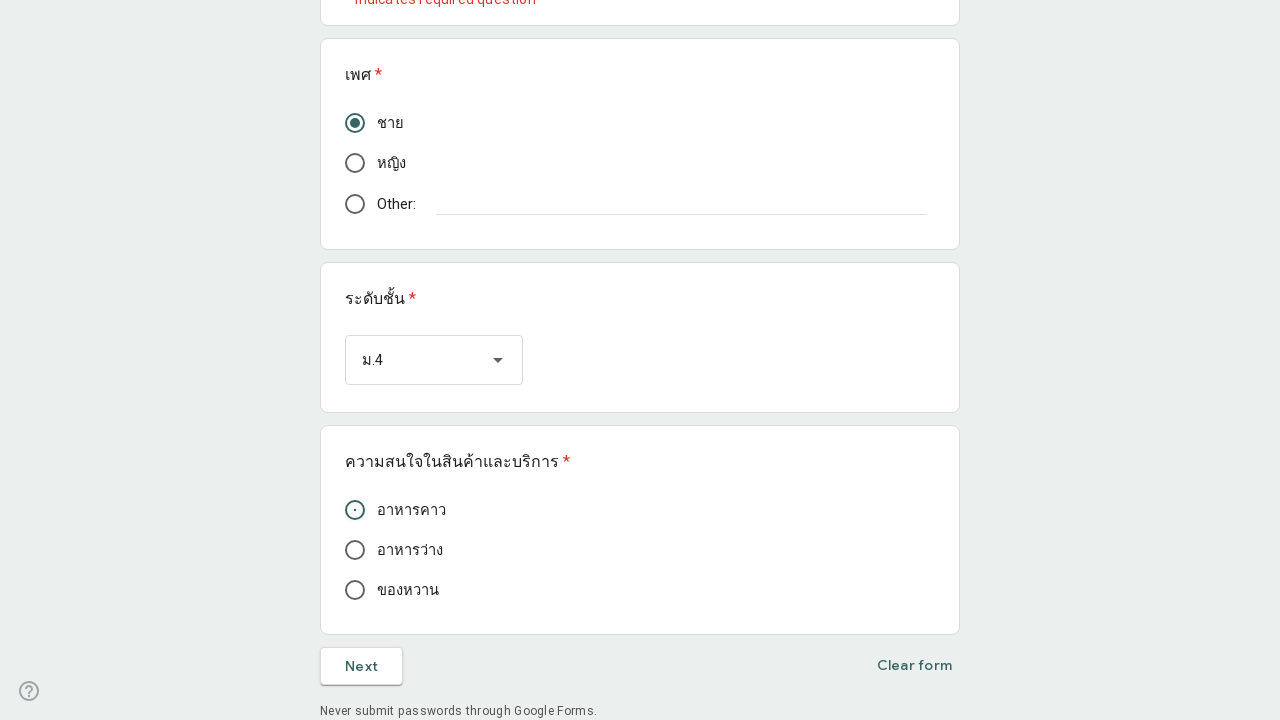

Clicked to close any open dropdown menus at (30, 34)
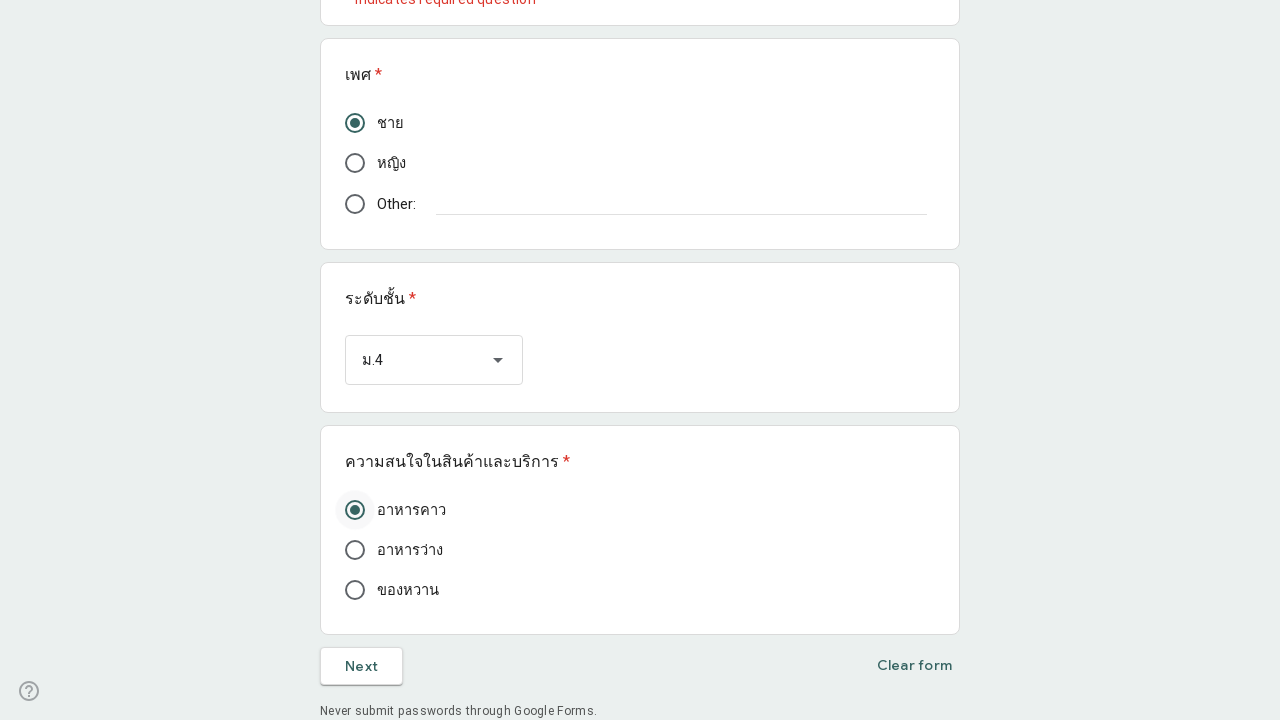

Waited 500ms for all form selections to register
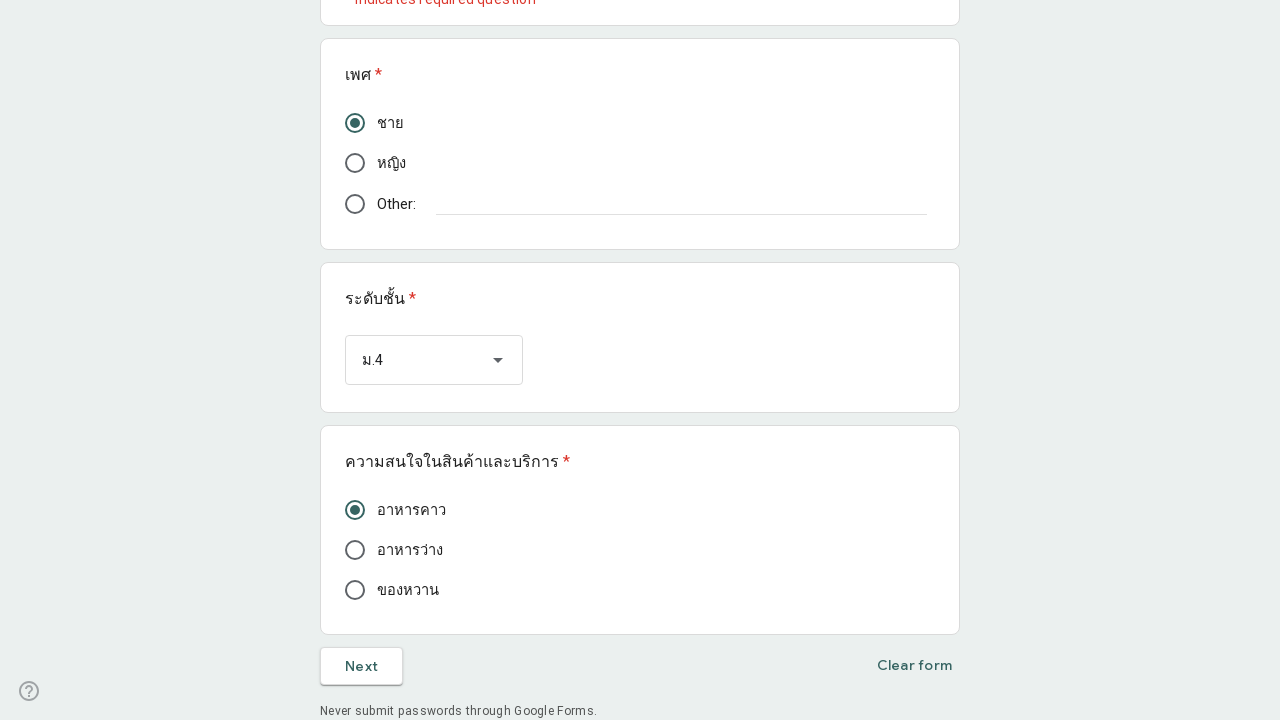

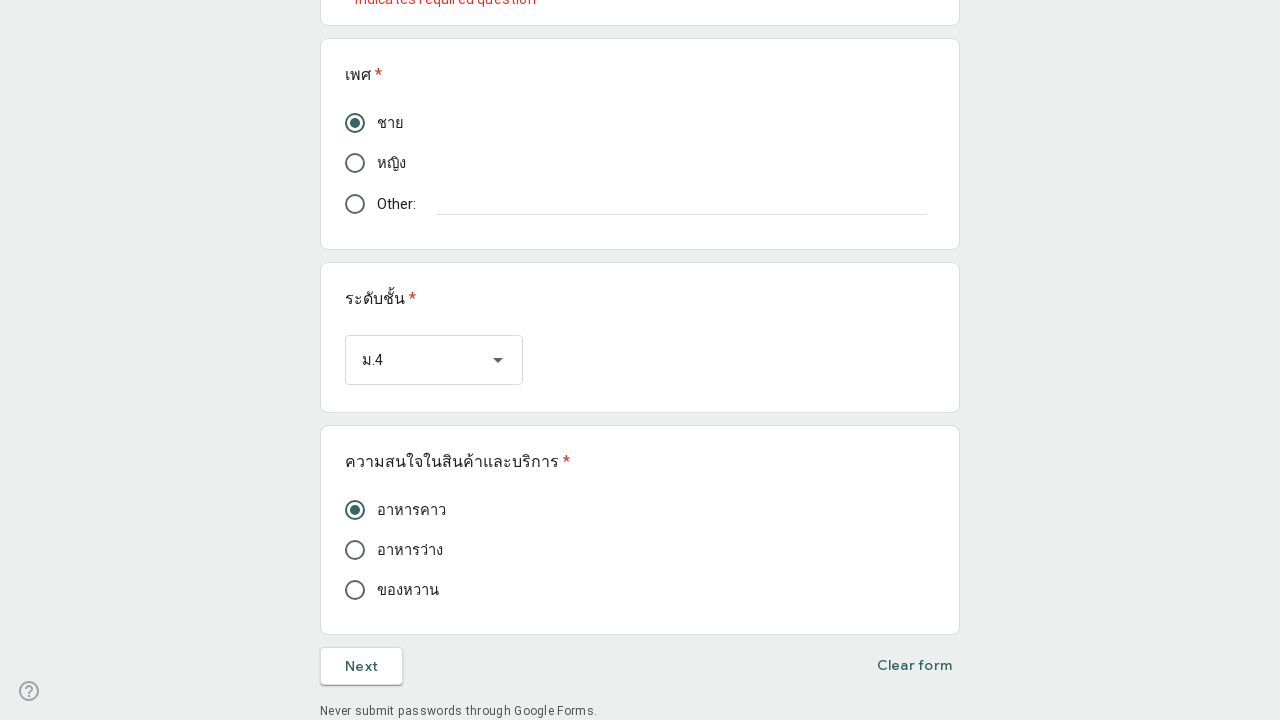